Tests dropdown and multi-select functionality by selecting options from a dropdown menu and a multi-select list on the Omayo blog test page

Starting URL: https://omayo.blogspot.com/

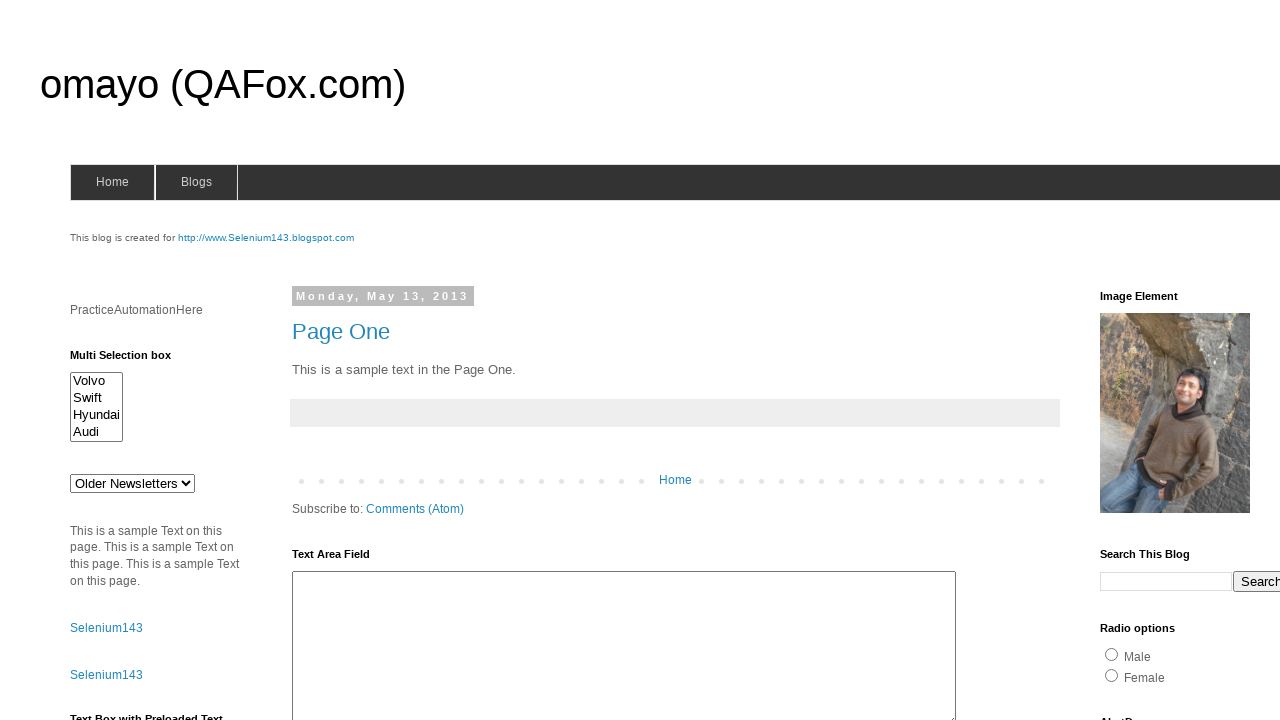

Selected 'doc 3' from the dropdown menu on #drop1
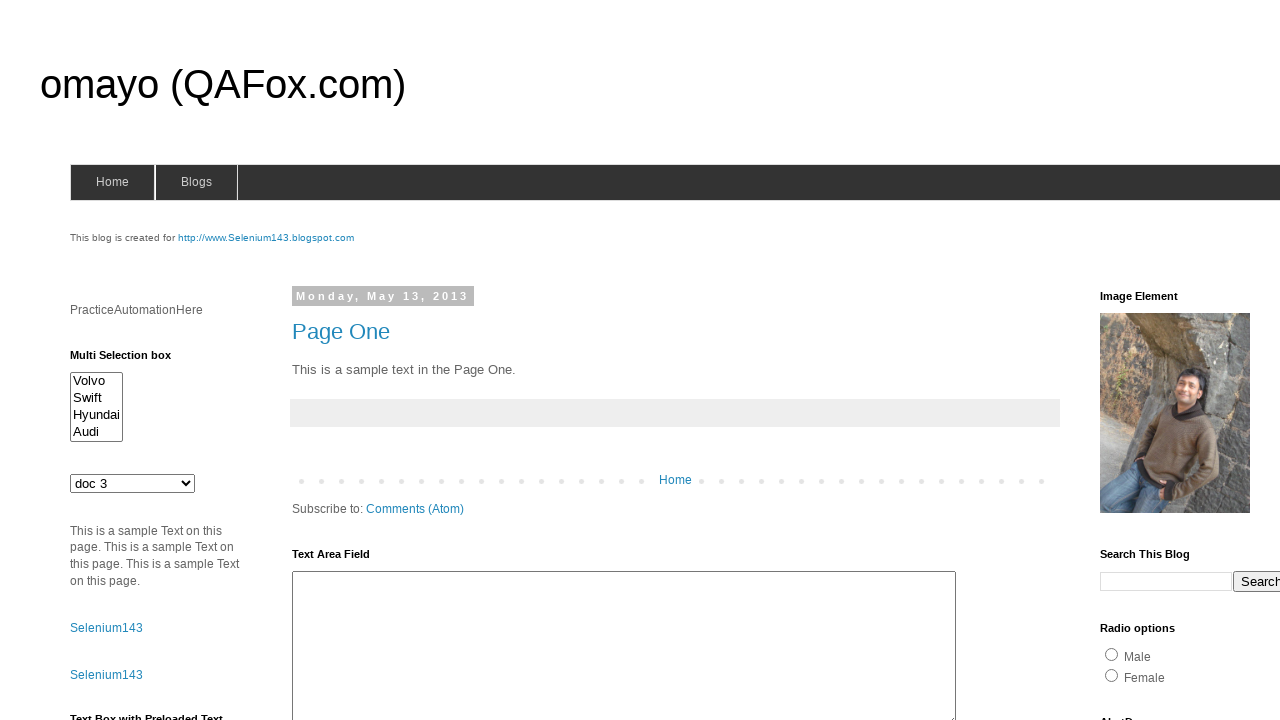

Selected 'Audi' from the multi-select list on #multiselect1
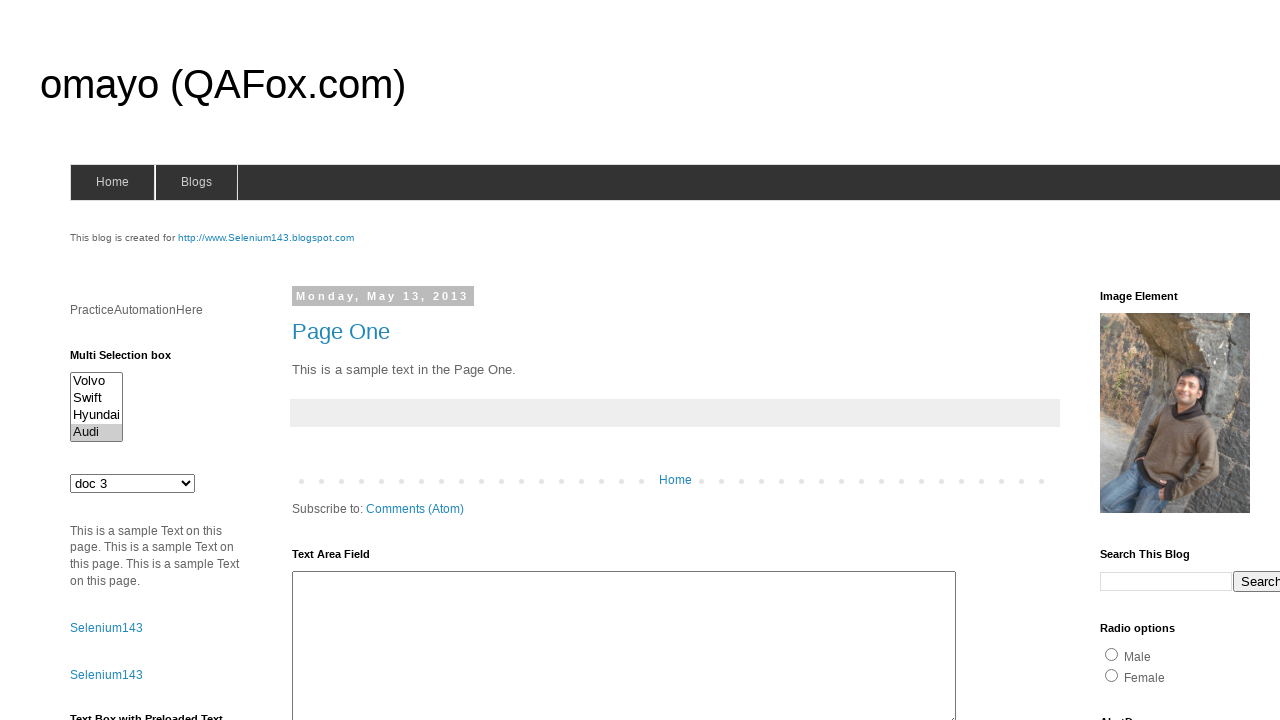

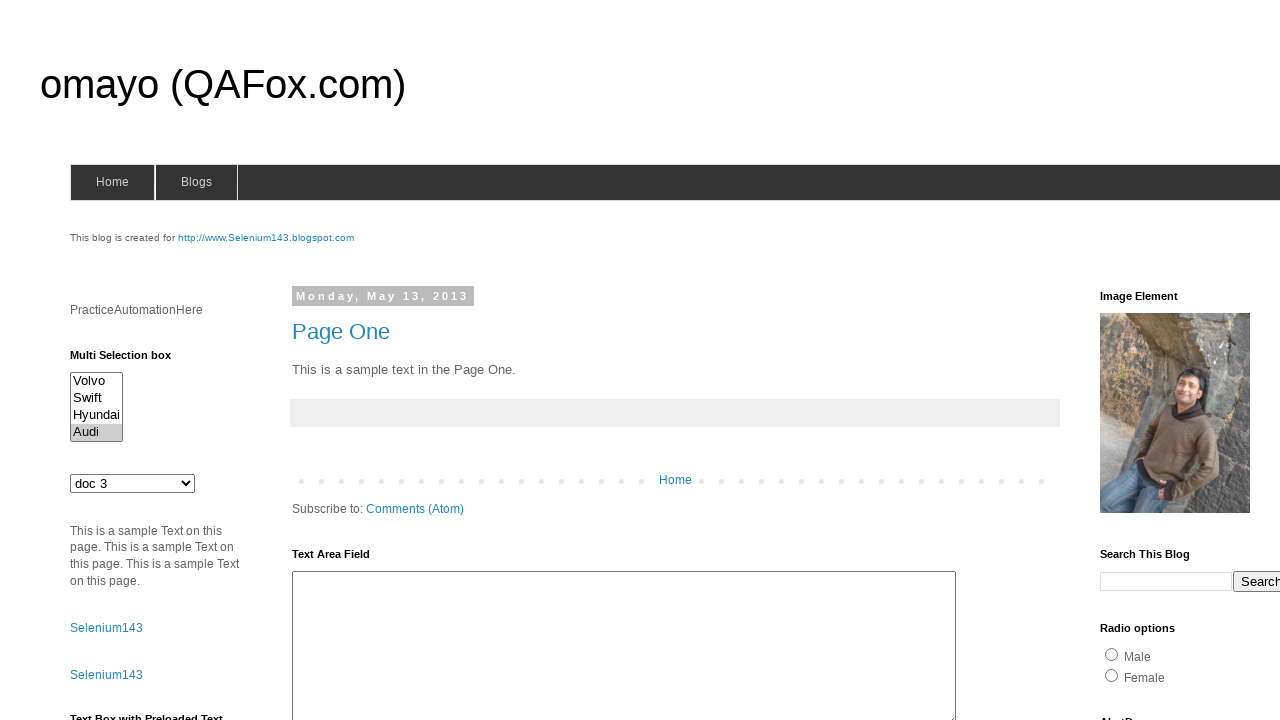